Tests handling multiple browser windows by opening new windows and closing them

Starting URL: https://demoqa.com/alerts

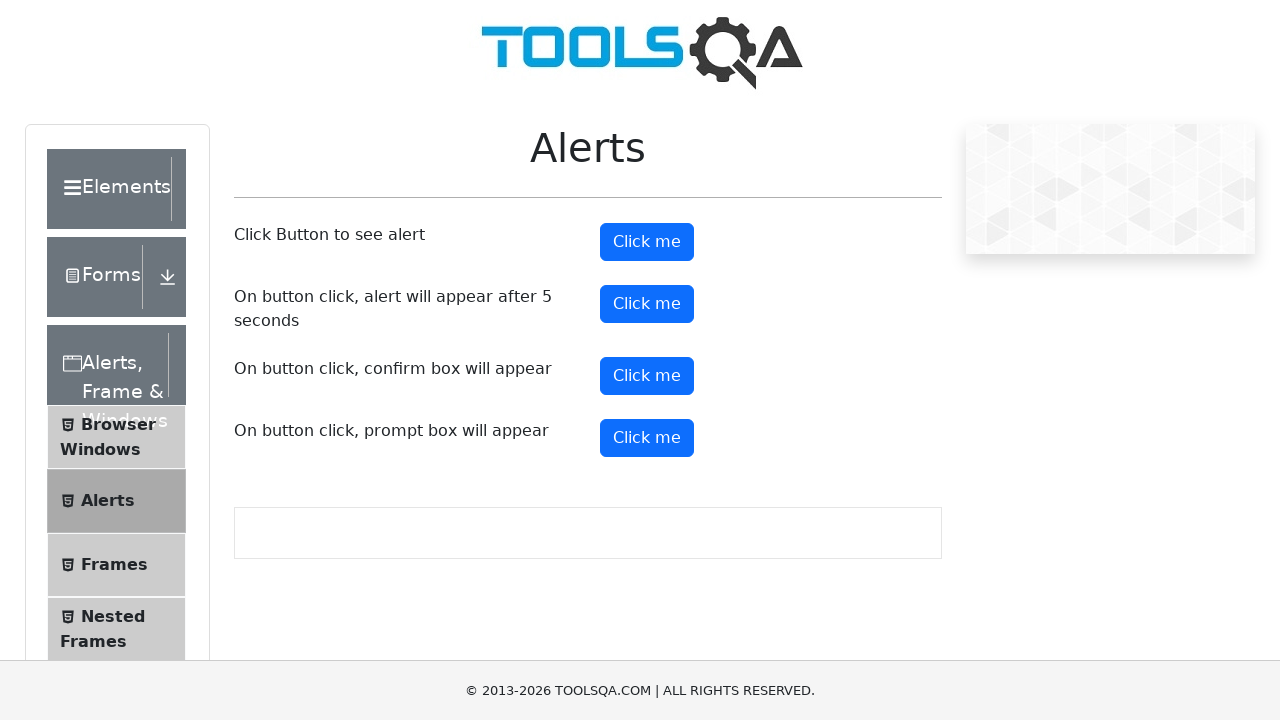

Clicked on Browser Windows section at (118, 424) on xpath=//span[text()='Browser Windows']
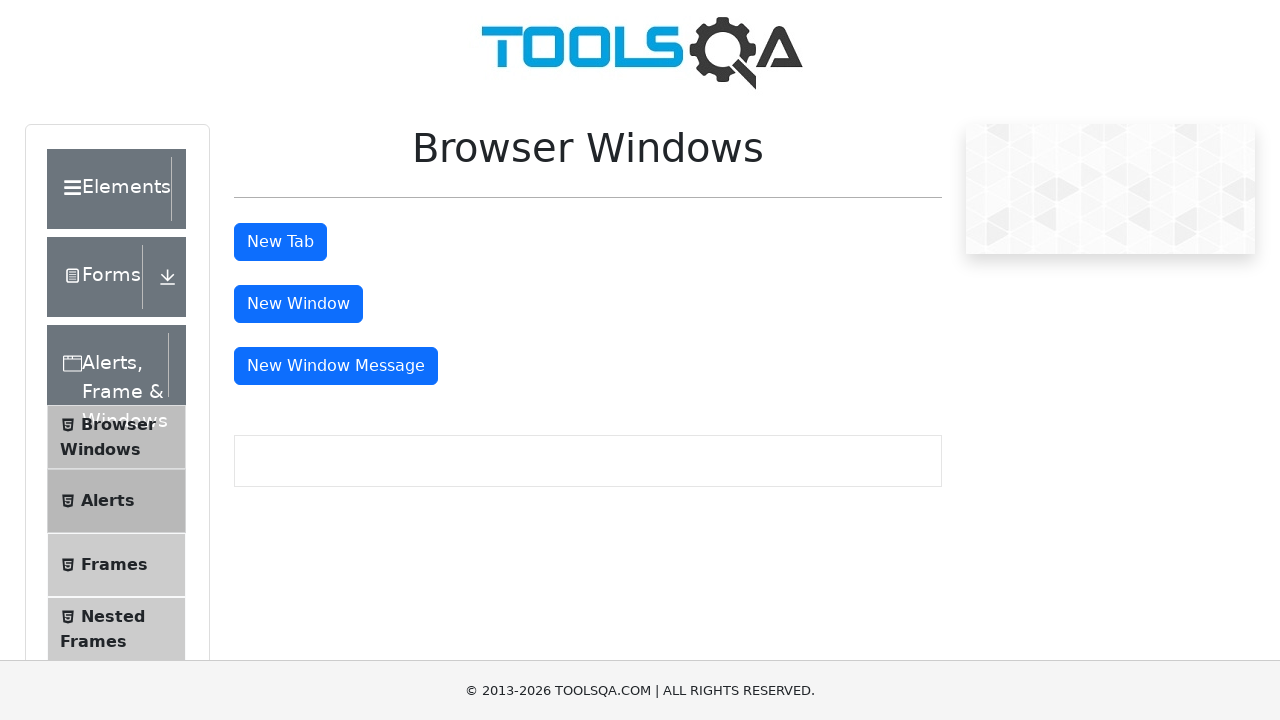

Scrolled down by 200 pixels
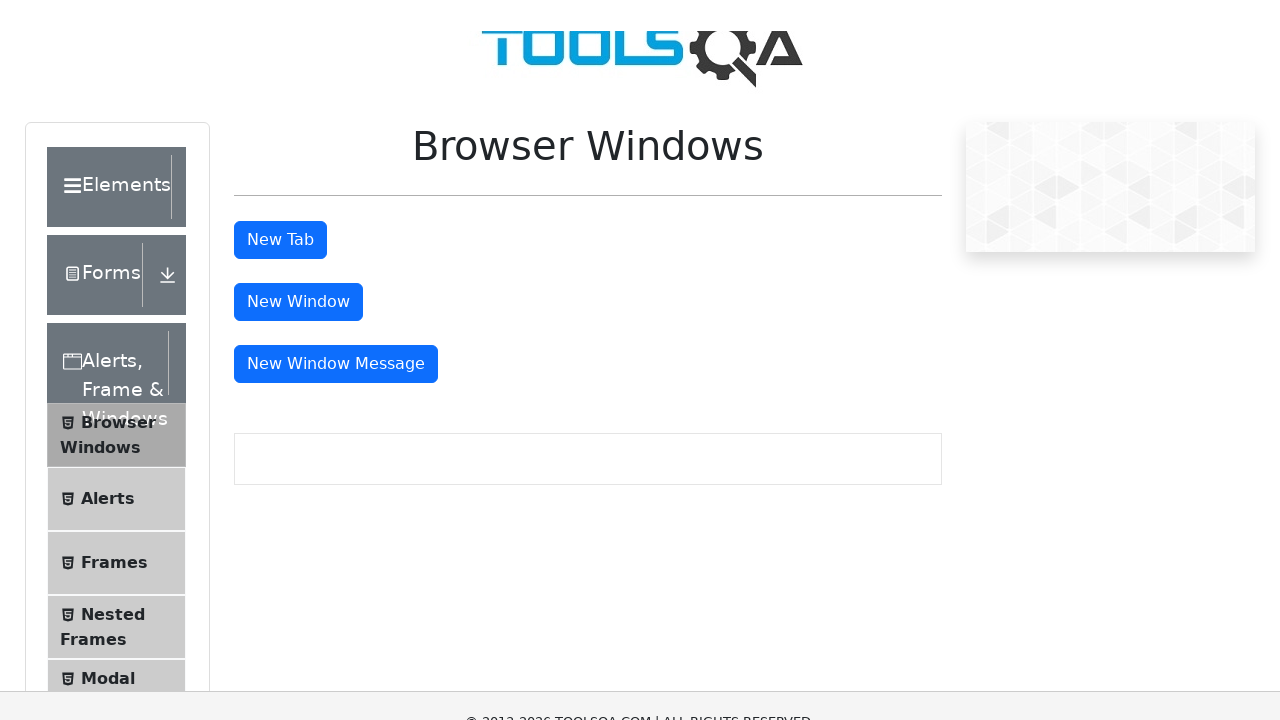

Opened new window using windowButton at (298, 104) on xpath=//button[@id='windowButton']
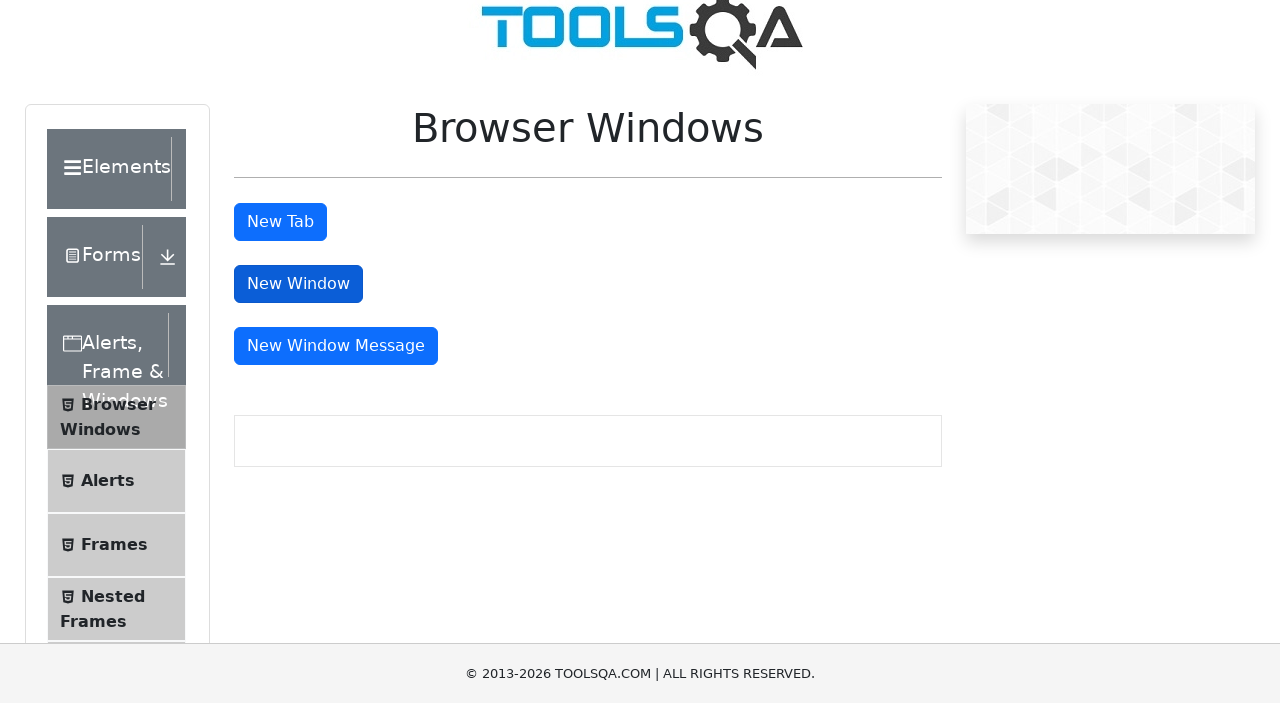

Opened message window using messageWindowButton at (336, 366) on xpath=//button[@id='messageWindowButton']
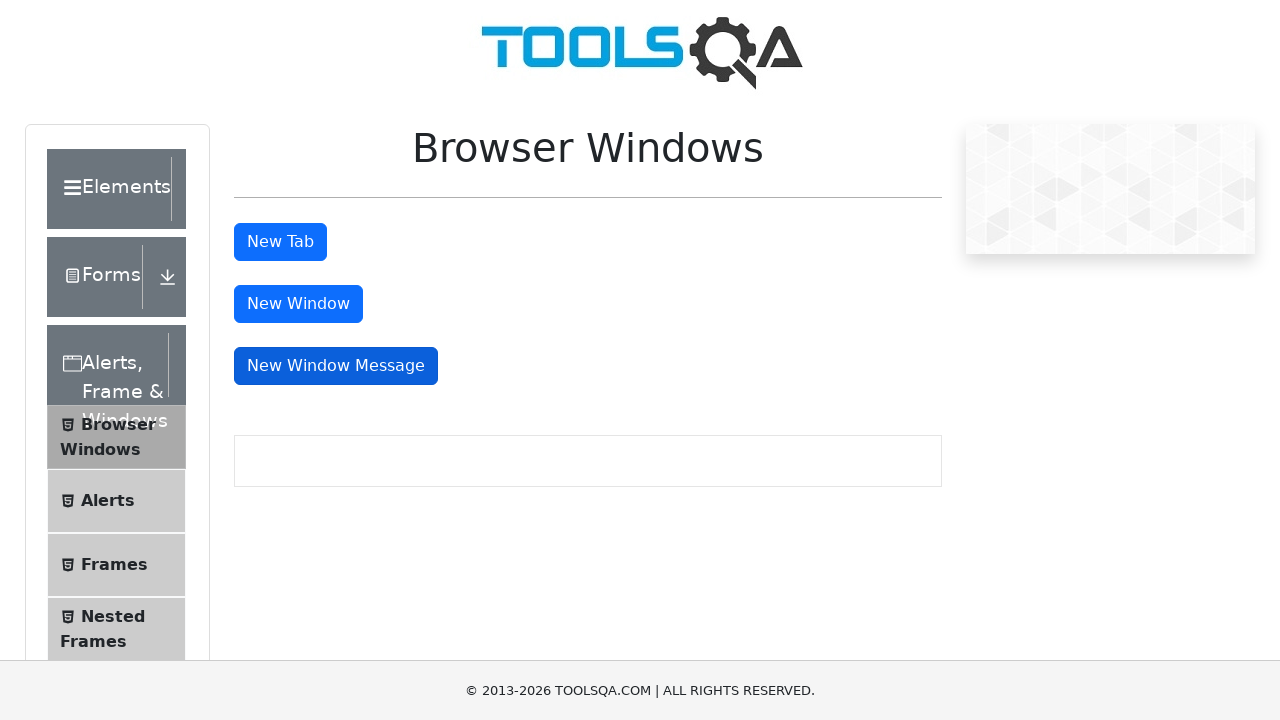

Closed first new window
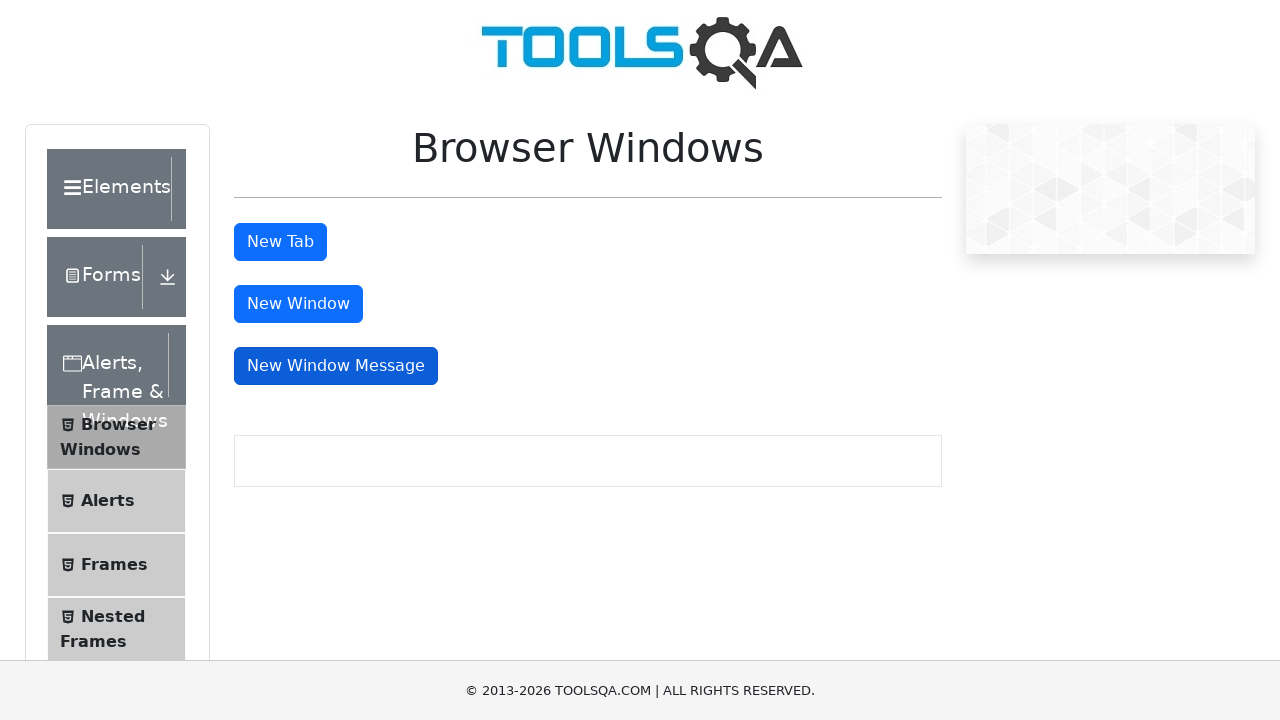

Closed second new window
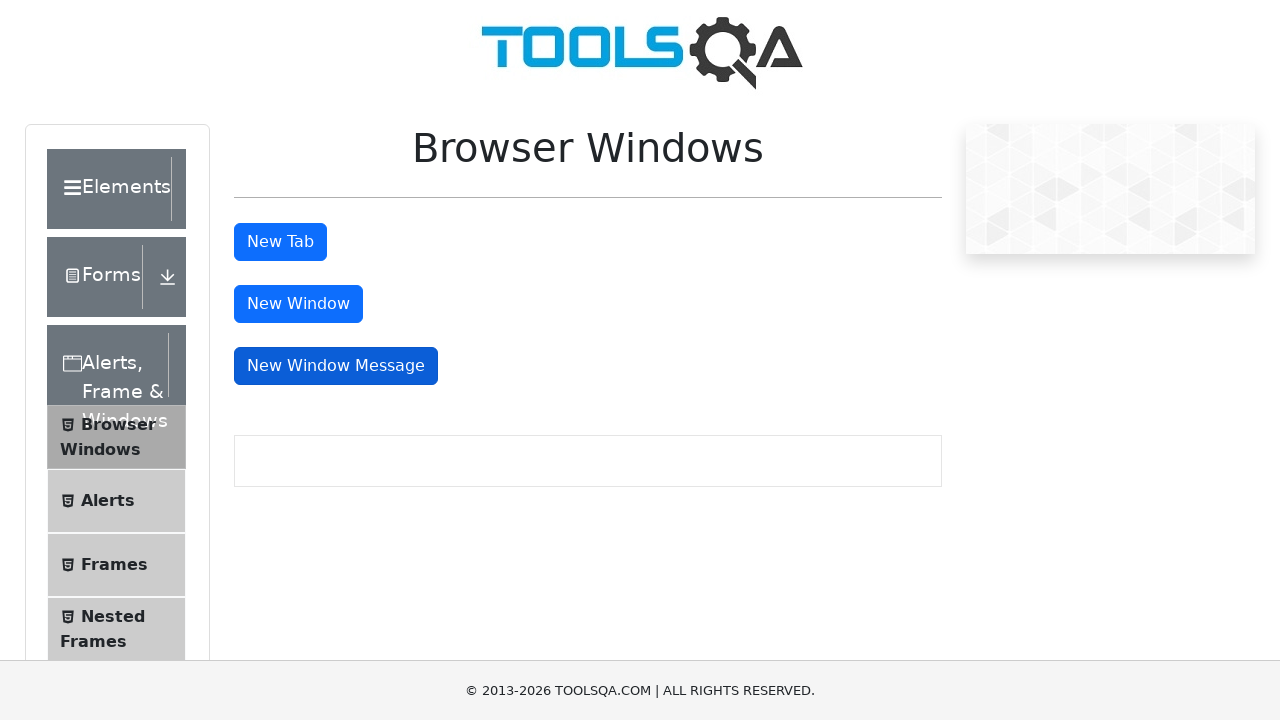

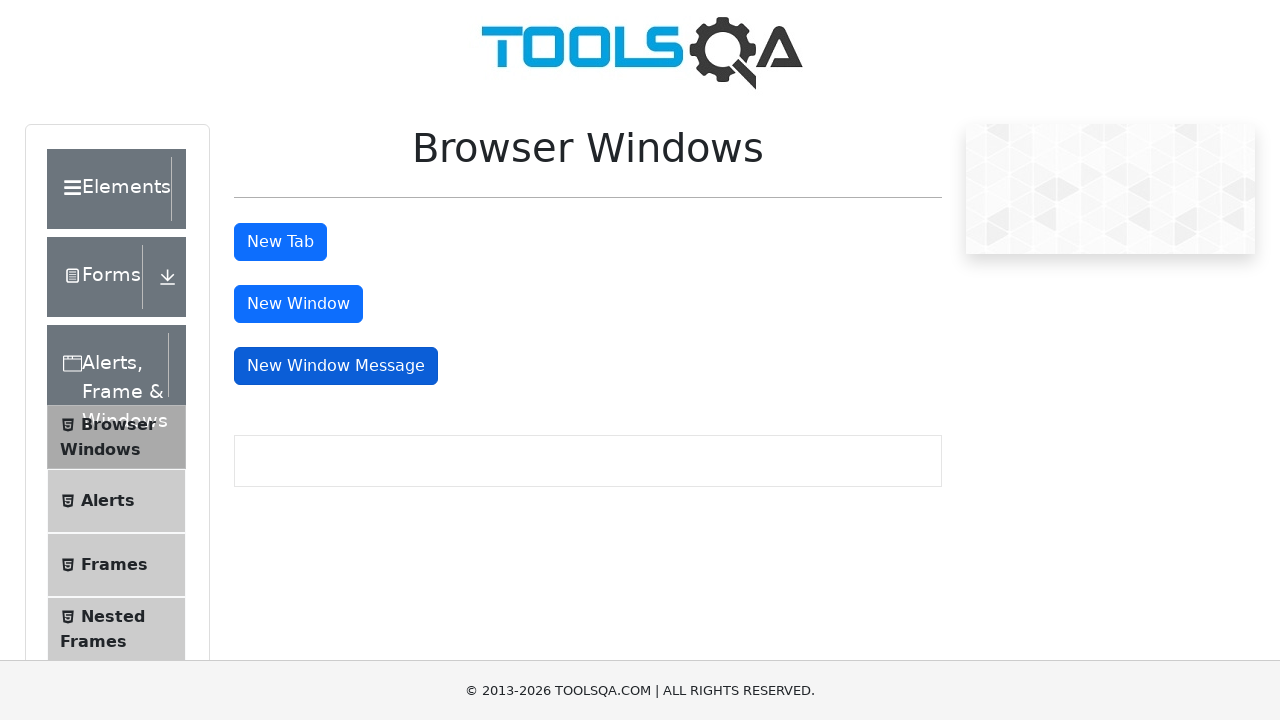